Tests editing a todo item by double-clicking, filling new text, and pressing Enter.

Starting URL: https://demo.playwright.dev/todomvc

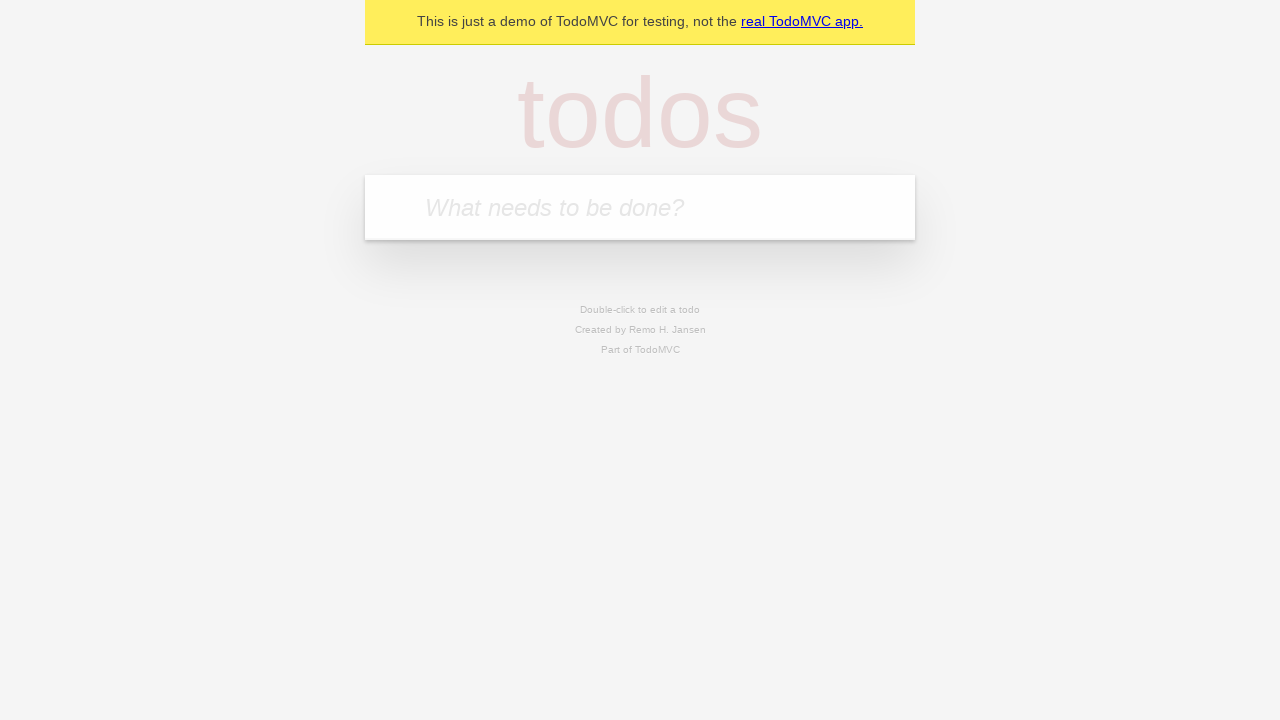

Located the todo input field
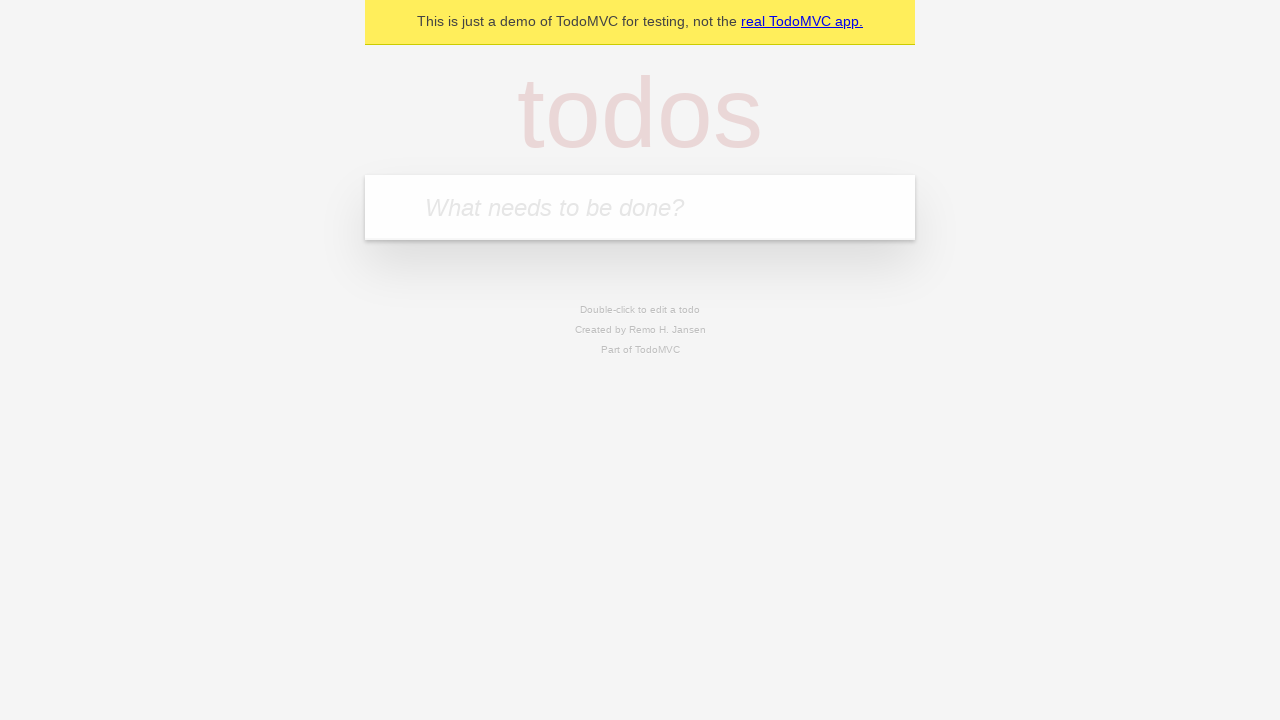

Filled first todo: 'watch monty python' on internal:attr=[placeholder="What needs to be done?"i]
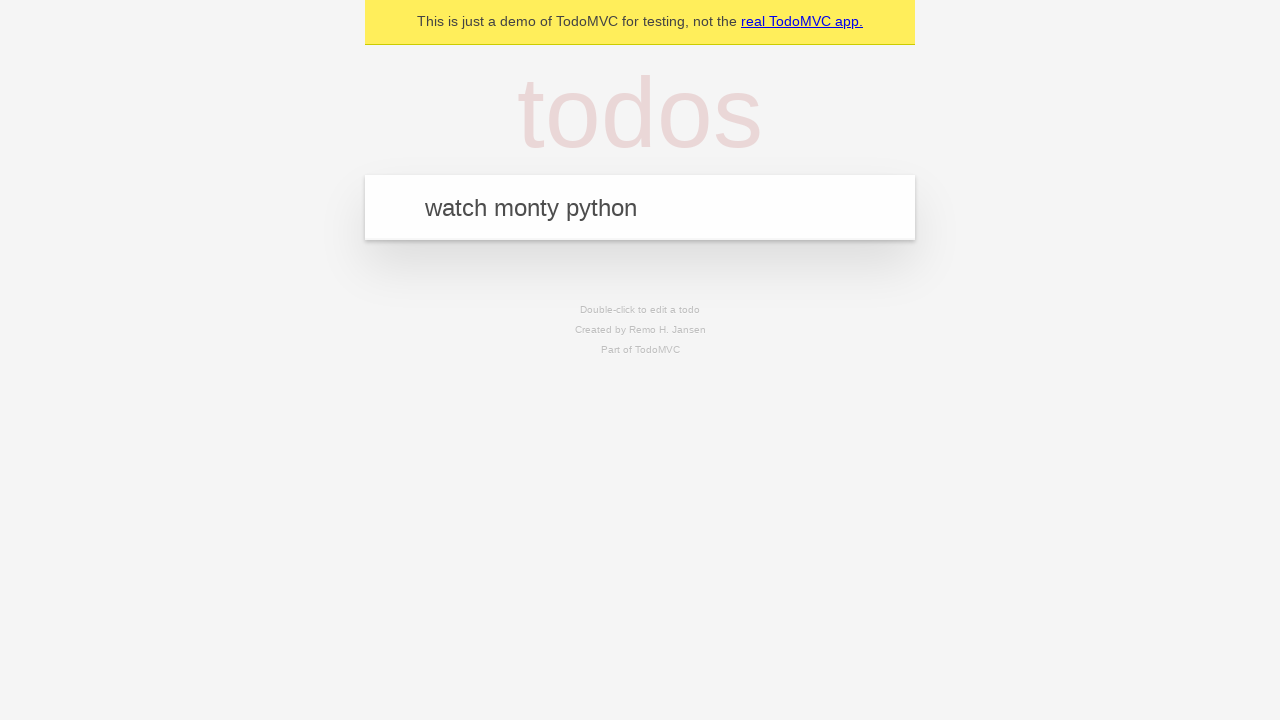

Pressed Enter to create first todo on internal:attr=[placeholder="What needs to be done?"i]
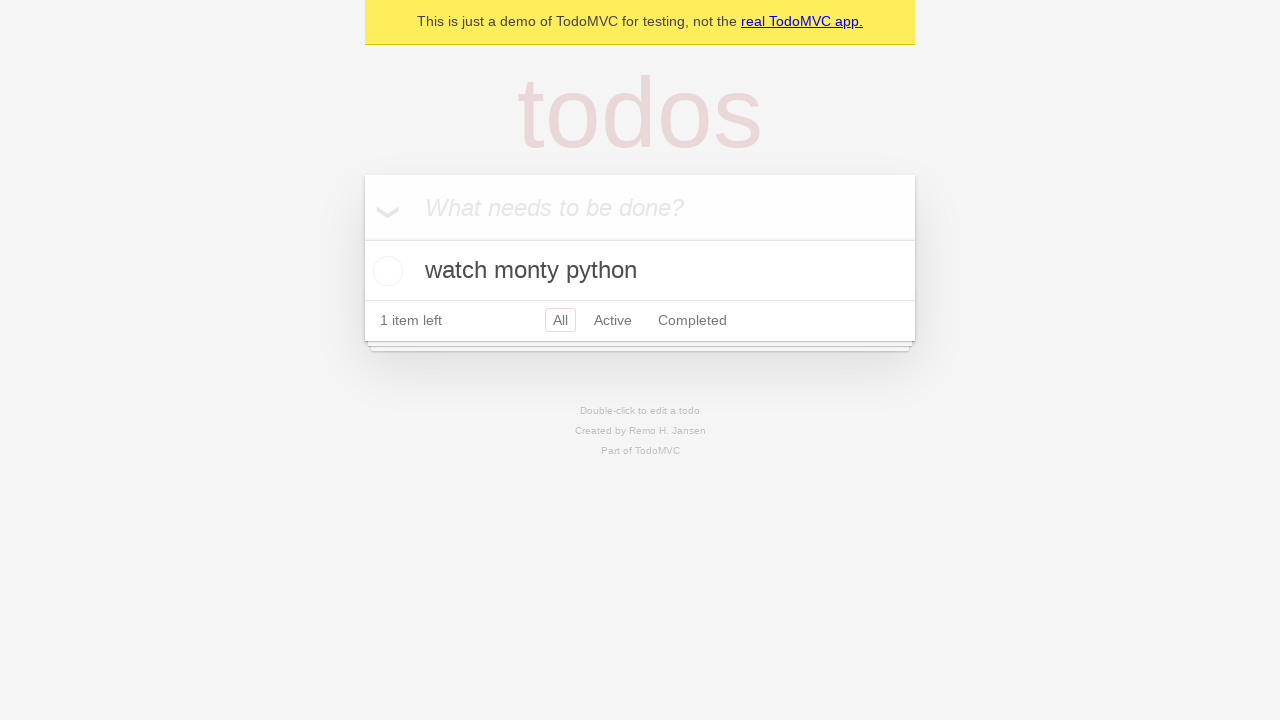

Filled second todo: 'feed the cat' on internal:attr=[placeholder="What needs to be done?"i]
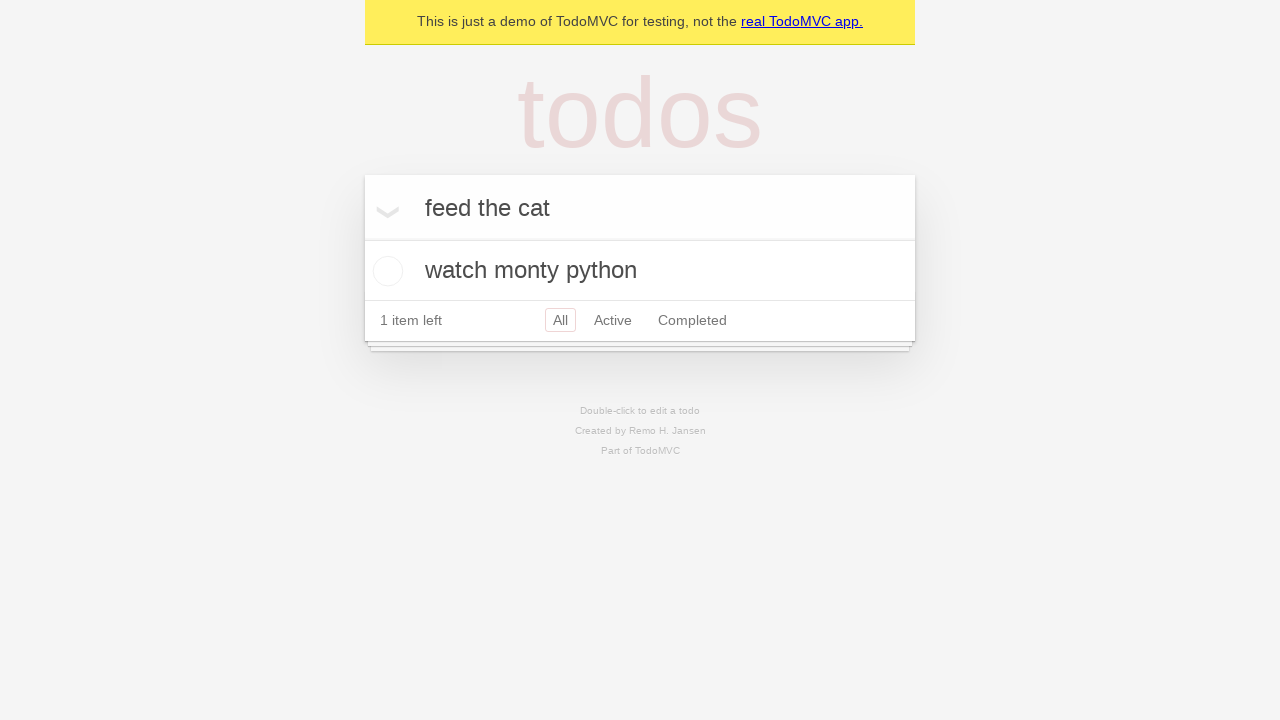

Pressed Enter to create second todo on internal:attr=[placeholder="What needs to be done?"i]
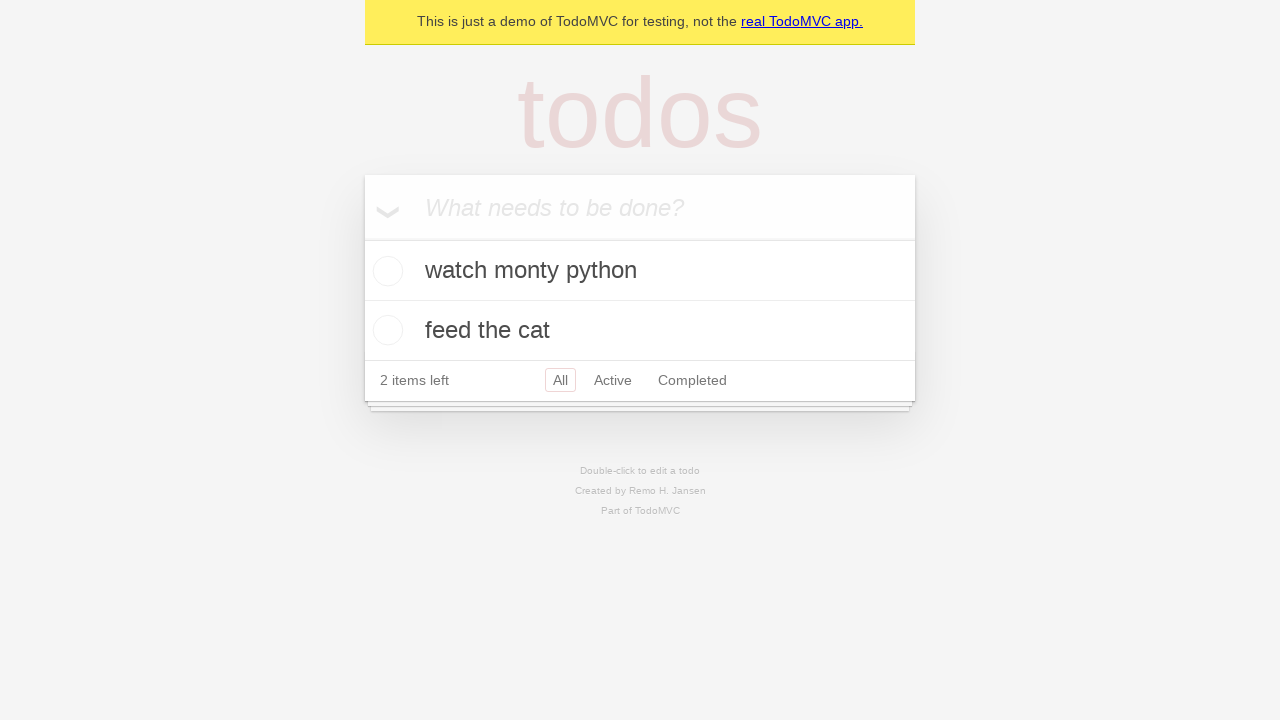

Filled third todo: 'book a doctors appointment' on internal:attr=[placeholder="What needs to be done?"i]
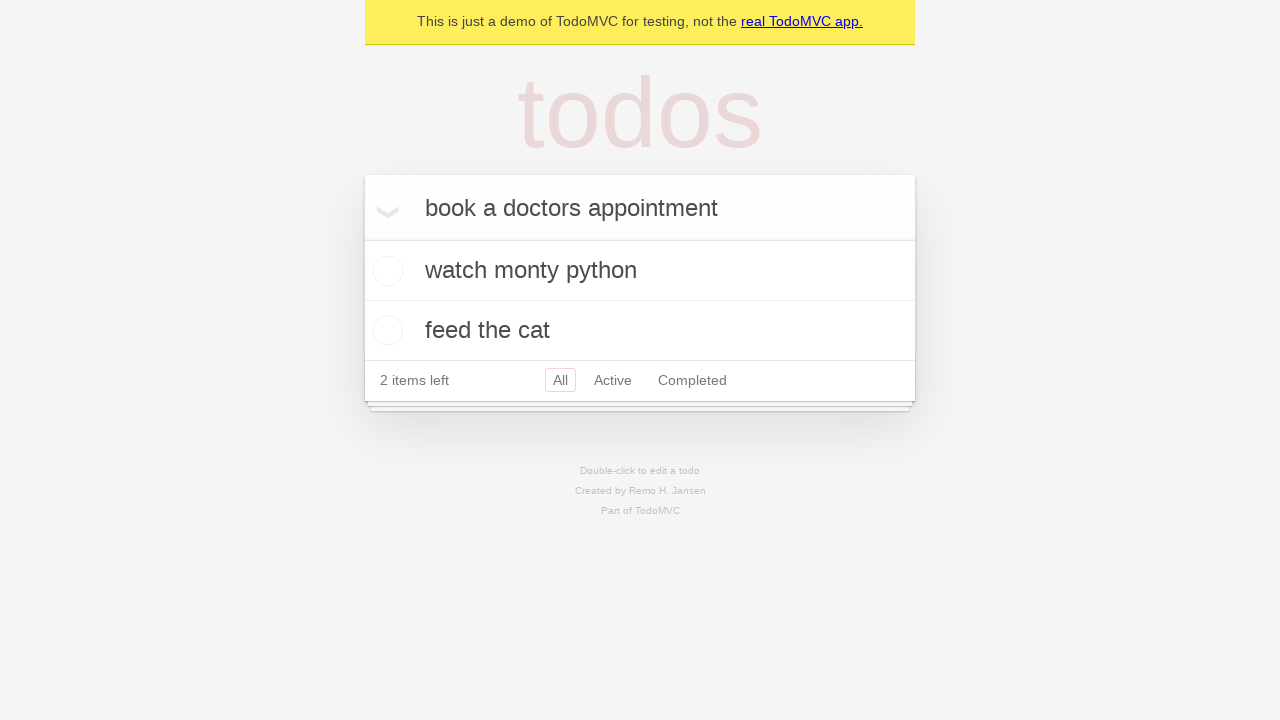

Pressed Enter to create third todo on internal:attr=[placeholder="What needs to be done?"i]
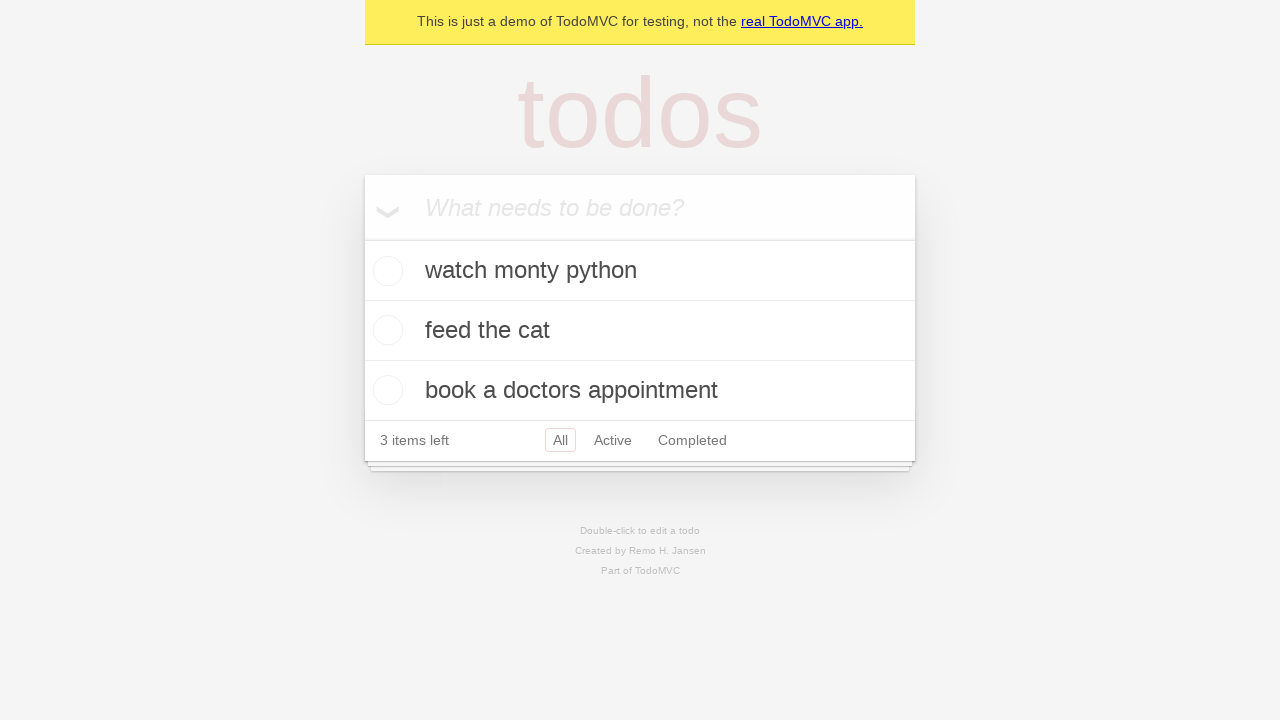

Located all todo items
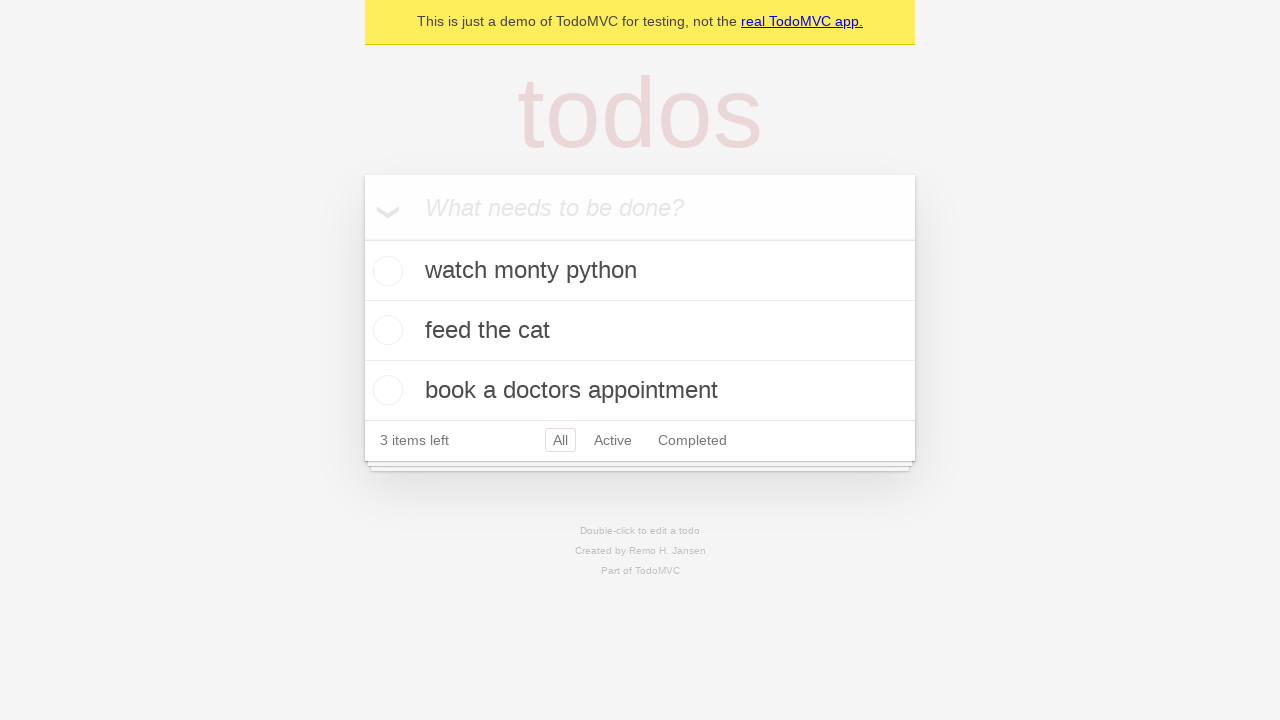

Selected the second todo item
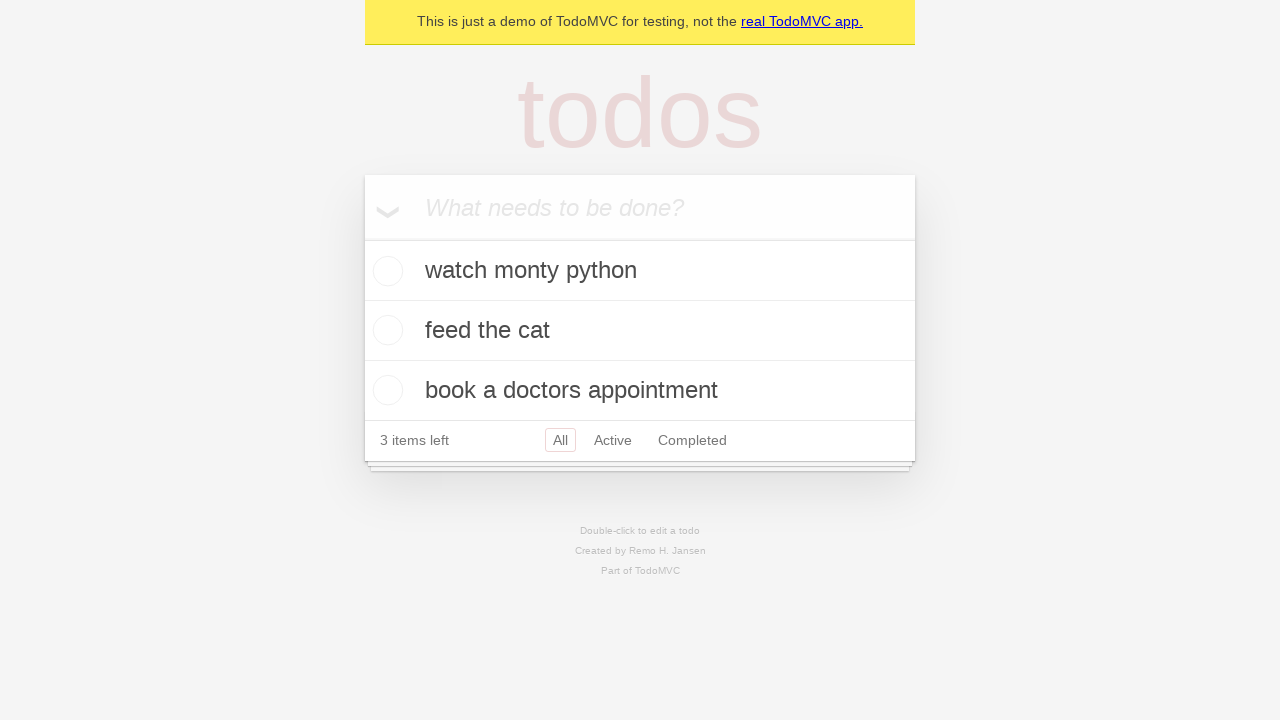

Double-clicked second todo to enter edit mode at (640, 331) on internal:testid=[data-testid="todo-item"s] >> nth=1
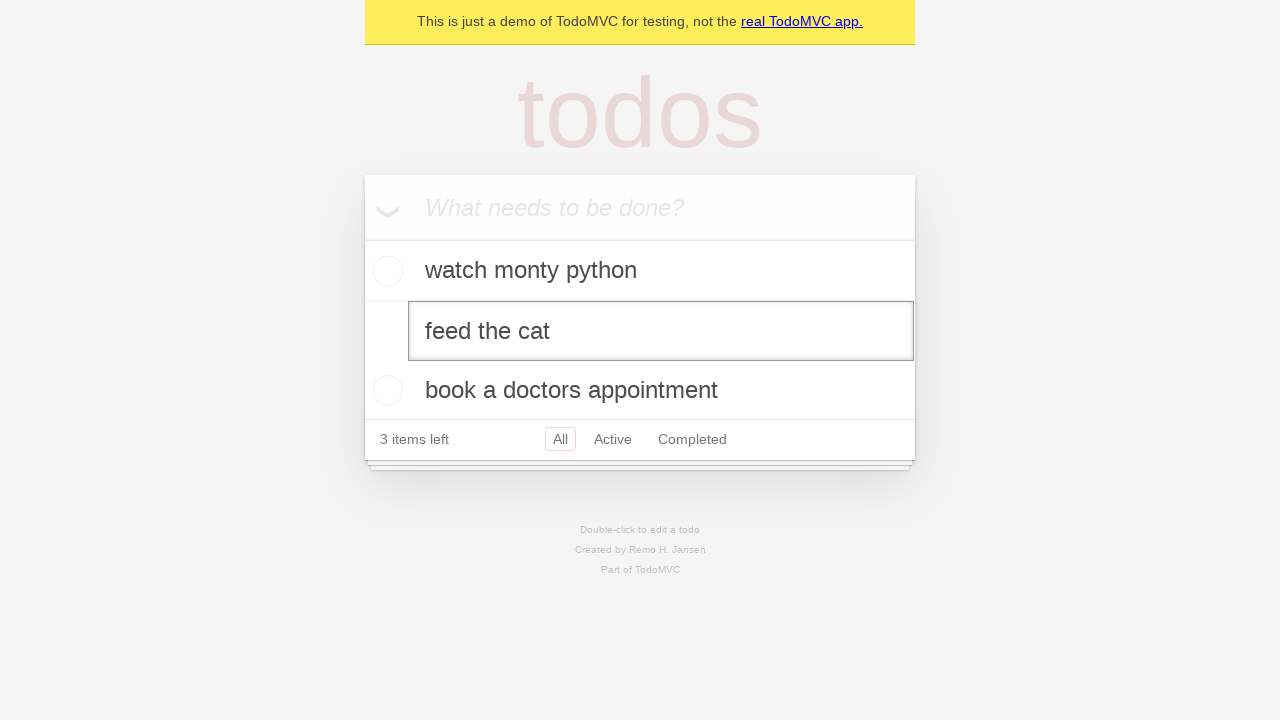

Filled edit field with new text: 'buy some sausages' on internal:testid=[data-testid="todo-item"s] >> nth=1 >> internal:role=textbox[nam
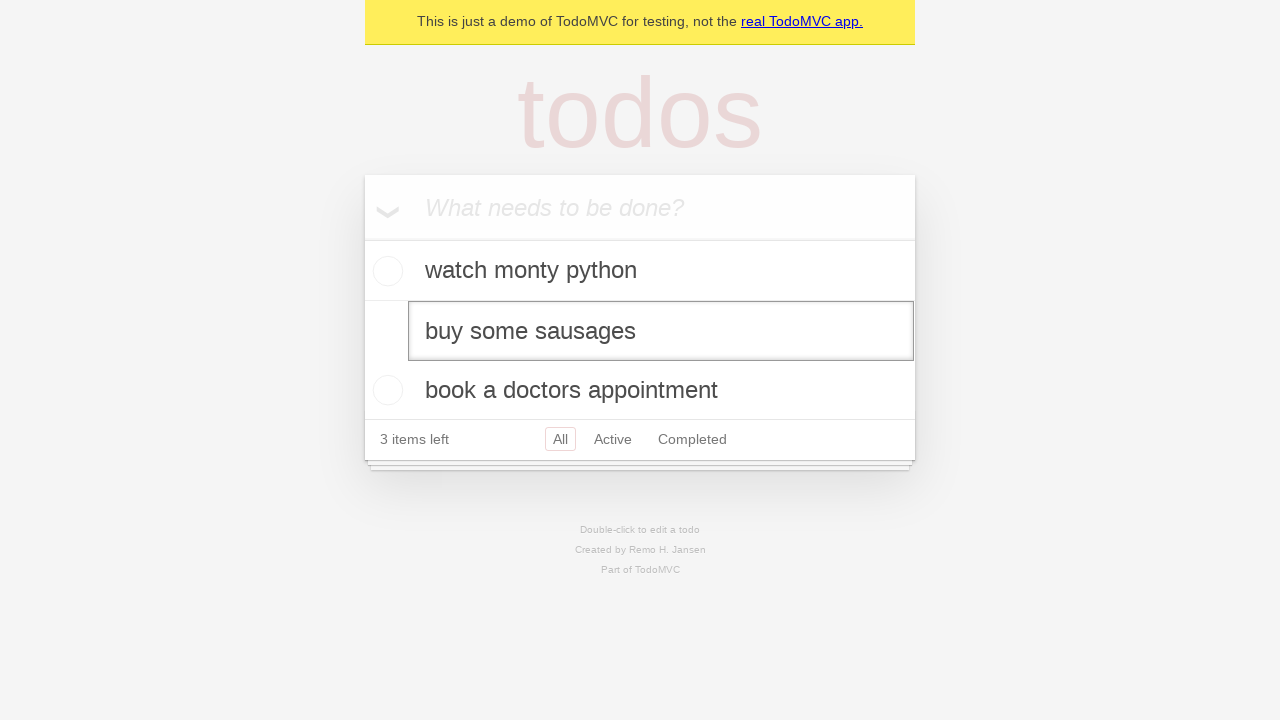

Pressed Enter to save edited todo item on internal:testid=[data-testid="todo-item"s] >> nth=1 >> internal:role=textbox[nam
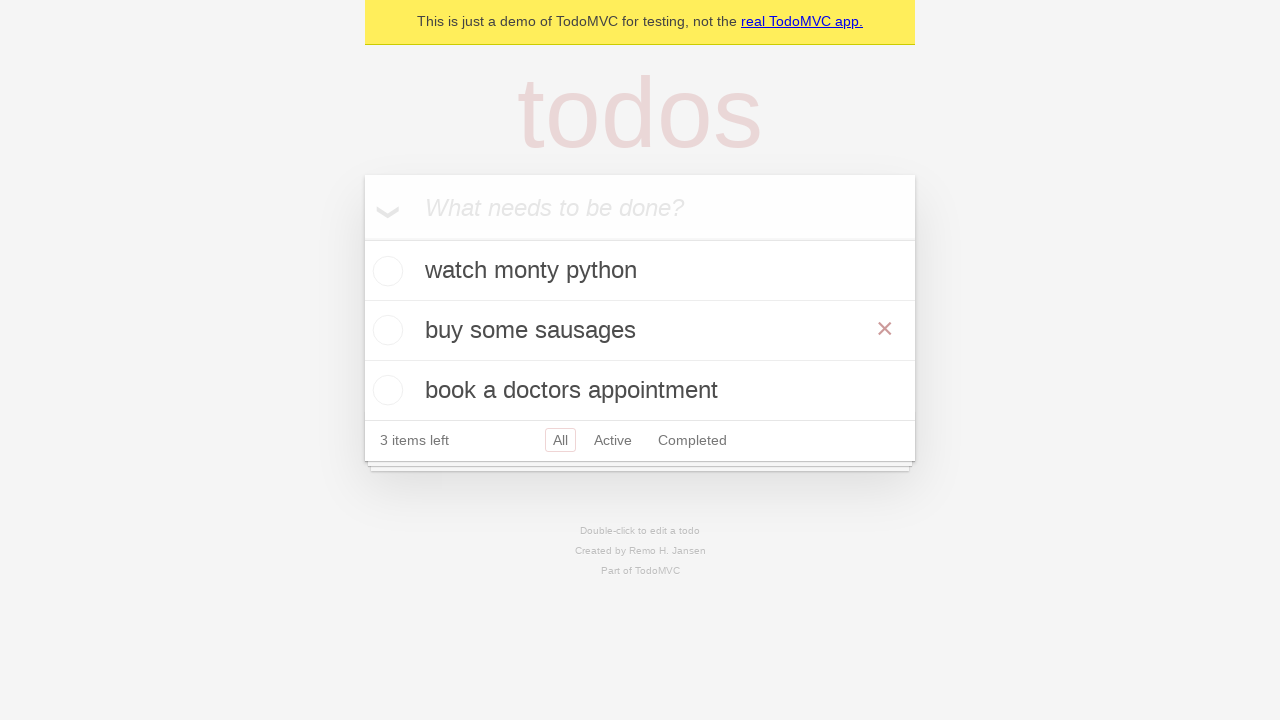

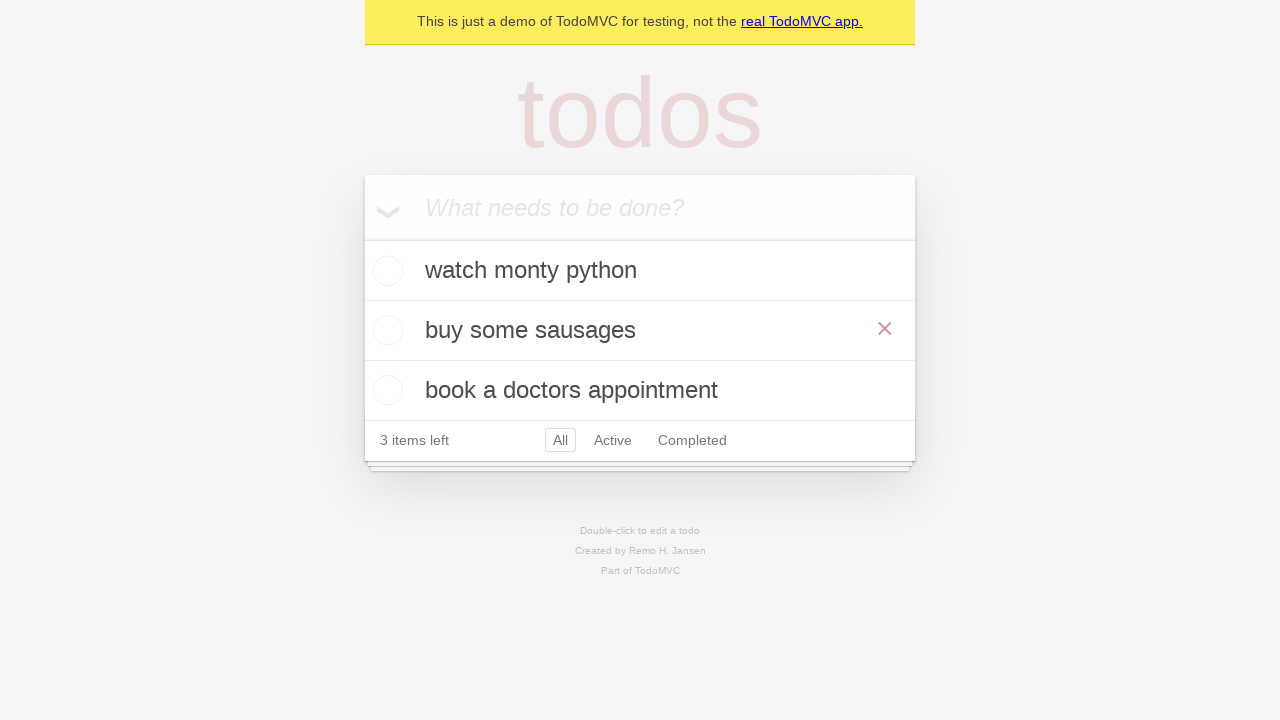